Tests radio button functionality by clicking on the "Yes" radio button and verifying its selection state

Starting URL: https://demoqa.com/radio-button

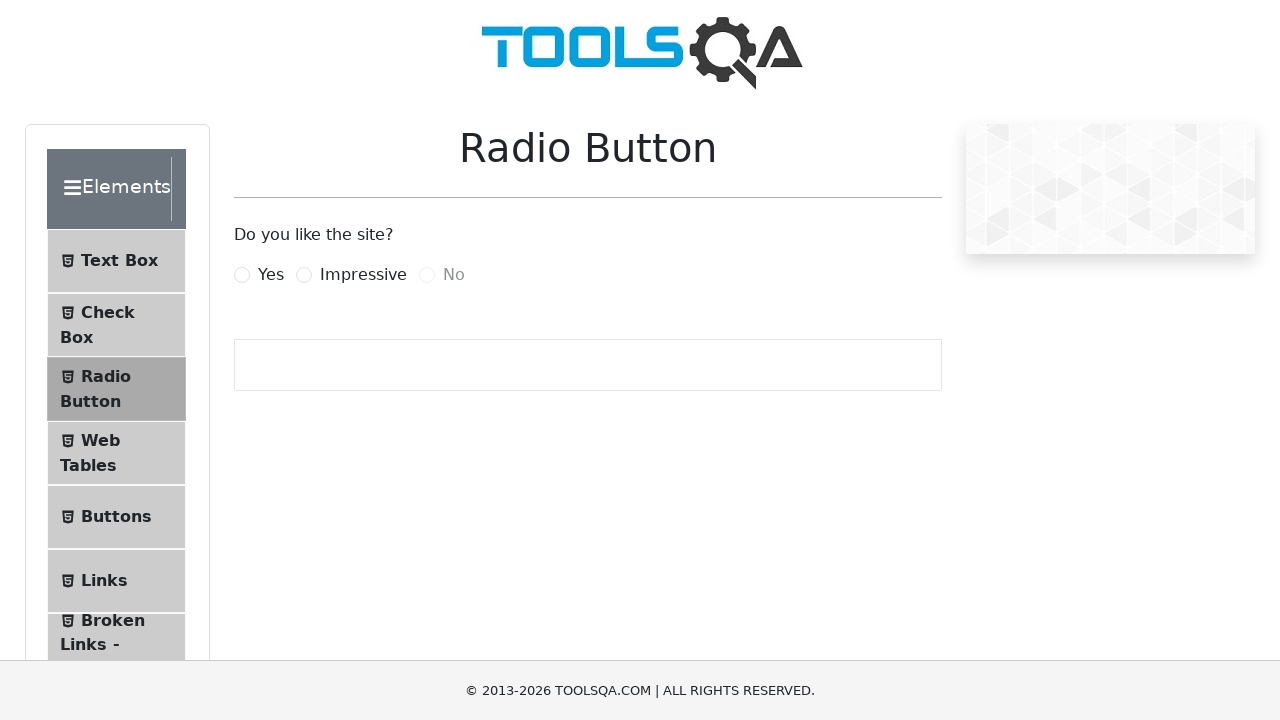

Clicked the 'Yes' radio button label at (271, 275) on label[for='yesRadio']
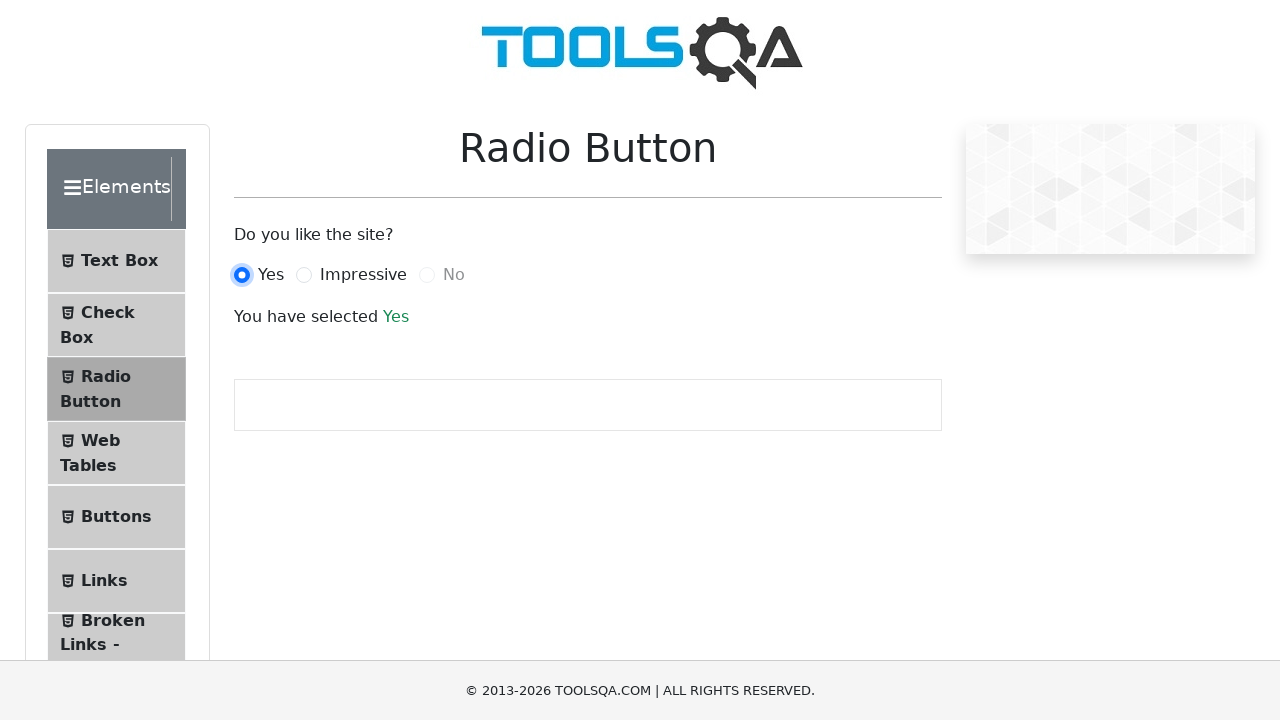

Verified the 'Yes' radio button is selected
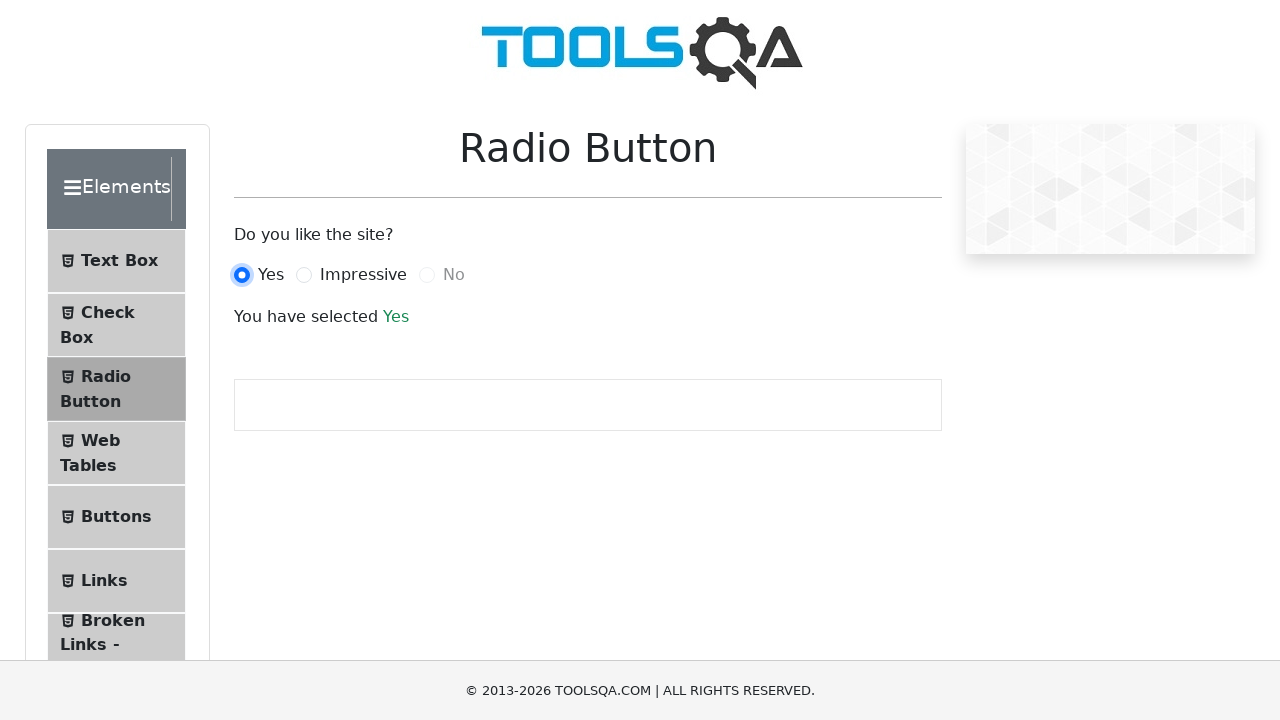

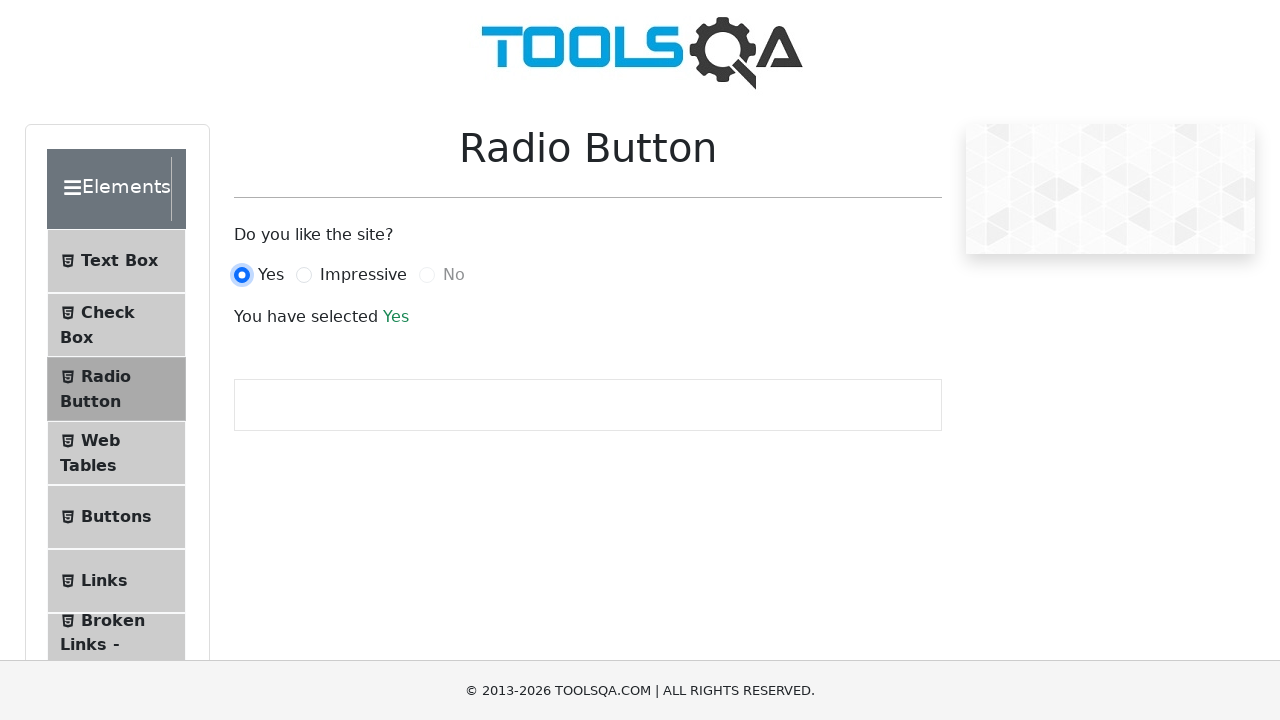